Tests a web form by filling in text input, password, selecting from dropdown, and submitting the form to verify successful submission

Starting URL: https://www.selenium.dev/selenium/web/web-form.html

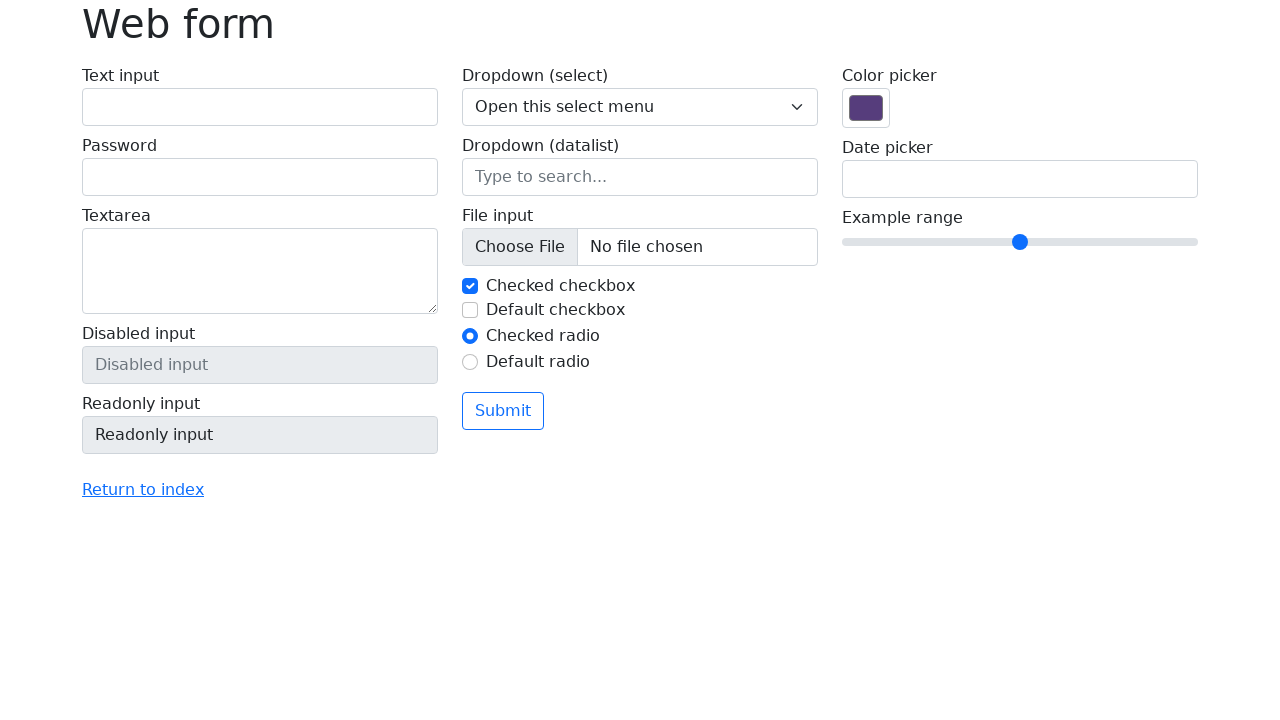

Filled text input field with 'John Doe' on input[name='my-text']
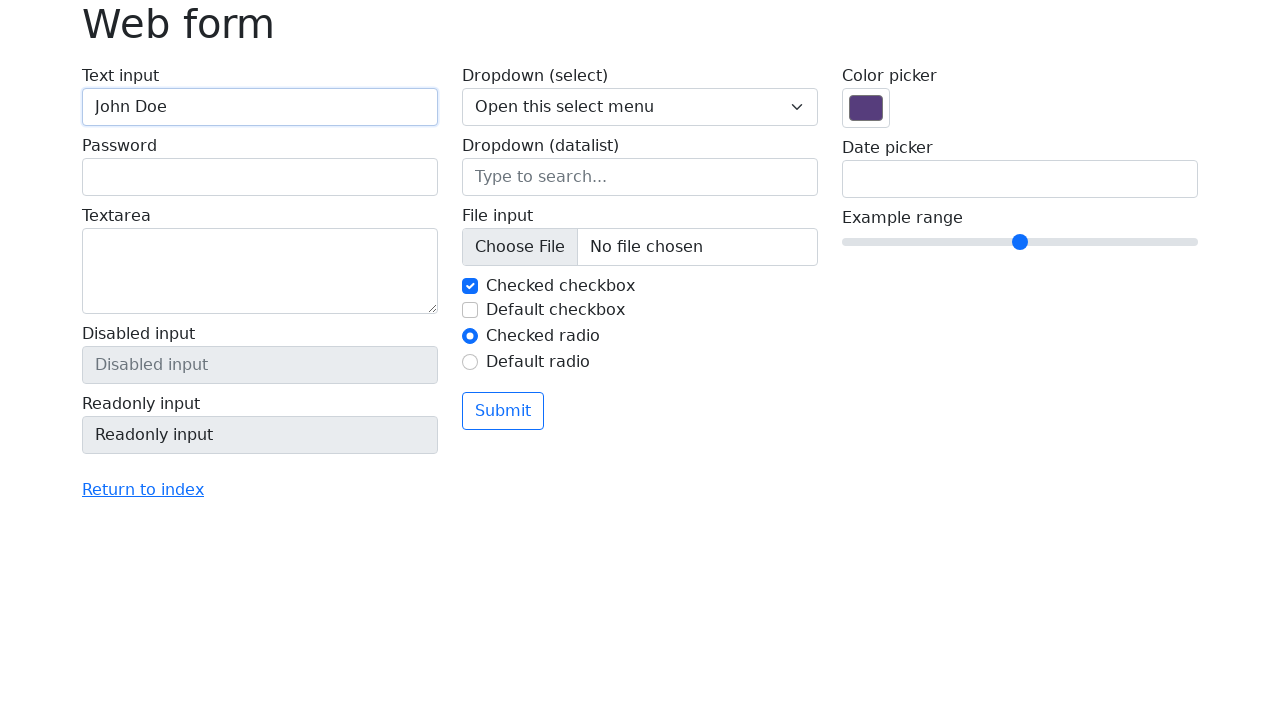

Filled password field with 'SecurePass123' on input[name='my-password']
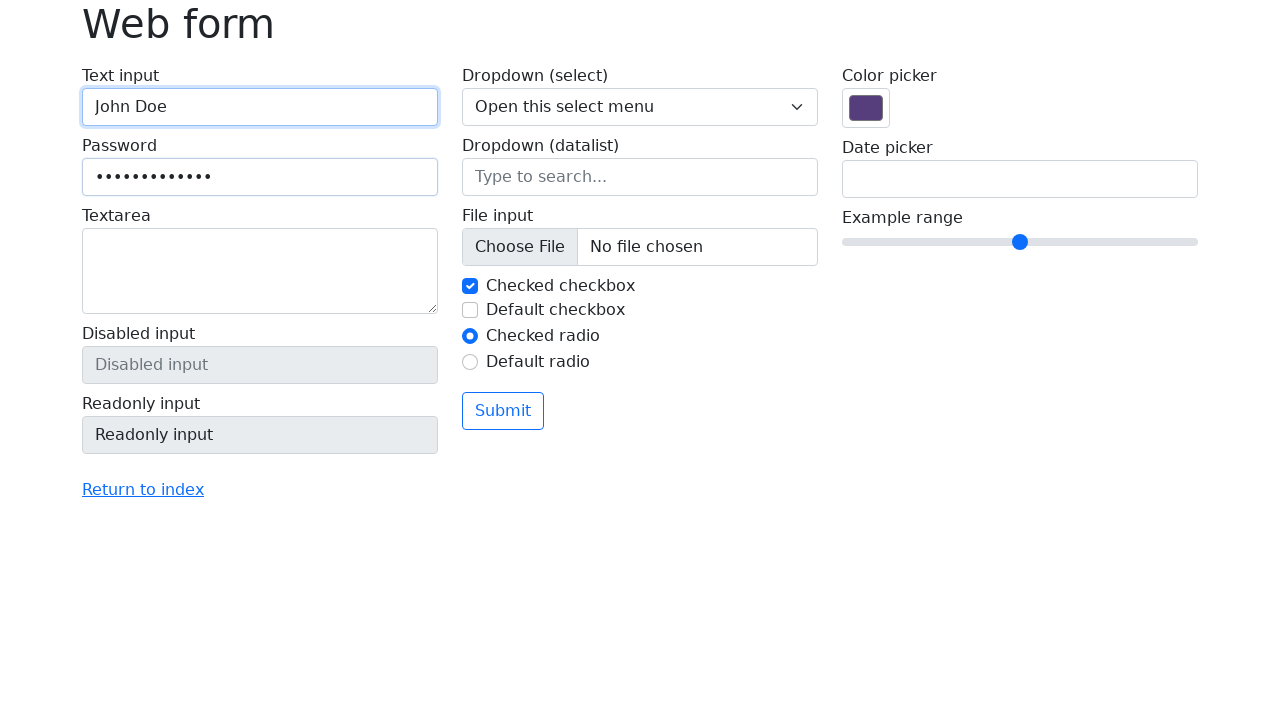

Selected 'Two' from dropdown menu on select[name='my-select']
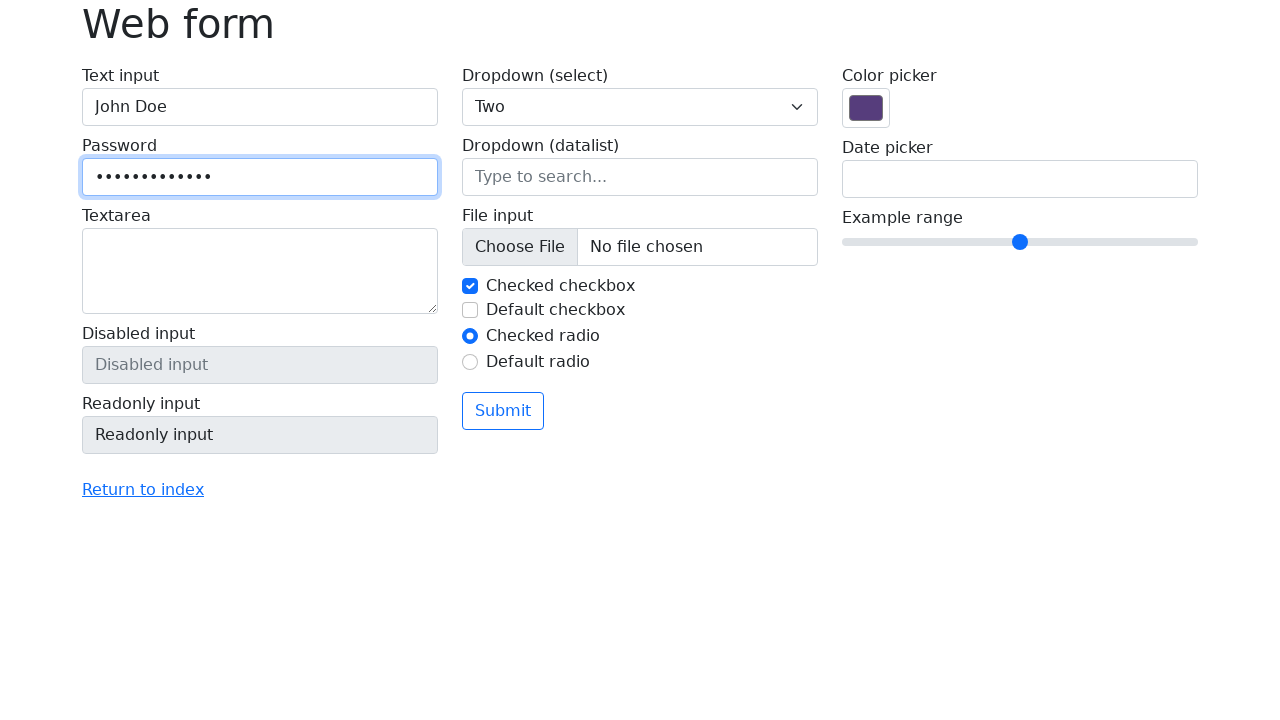

Clicked submit button at (503, 411) on button
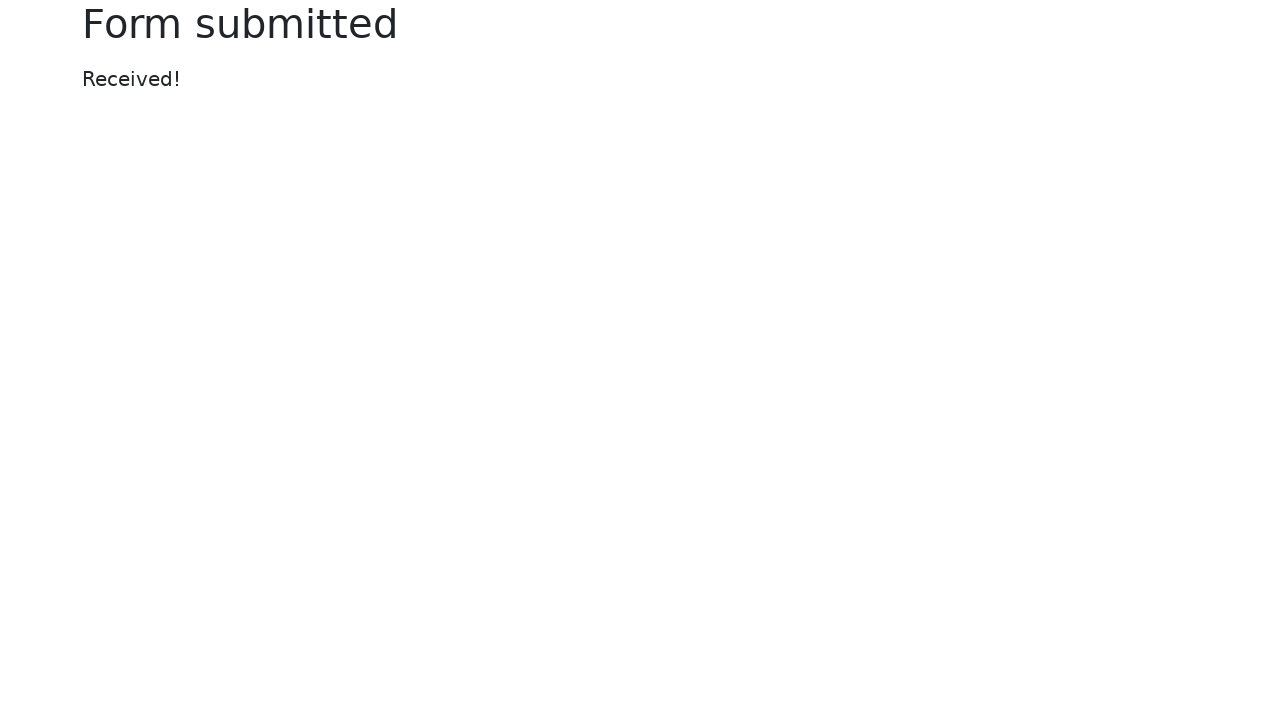

Confirmation heading loaded
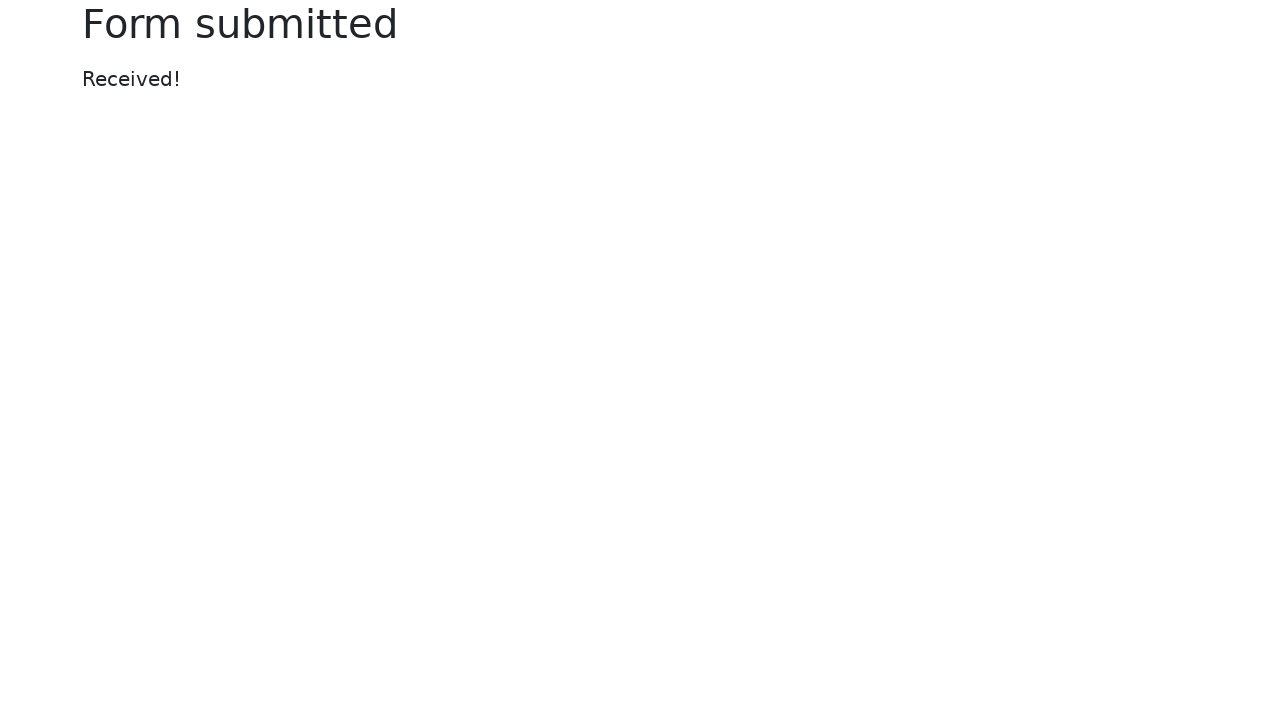

Retrieved heading text: 'Form submitted'
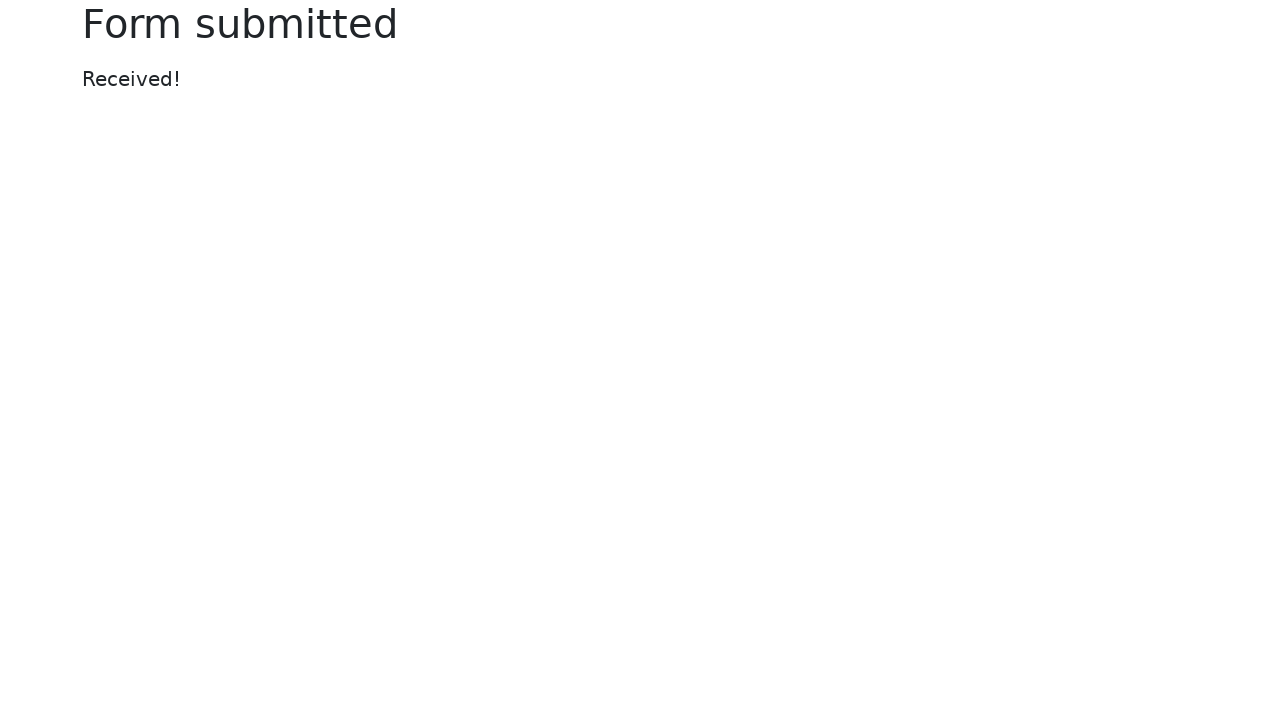

Verified form submission confirmation message
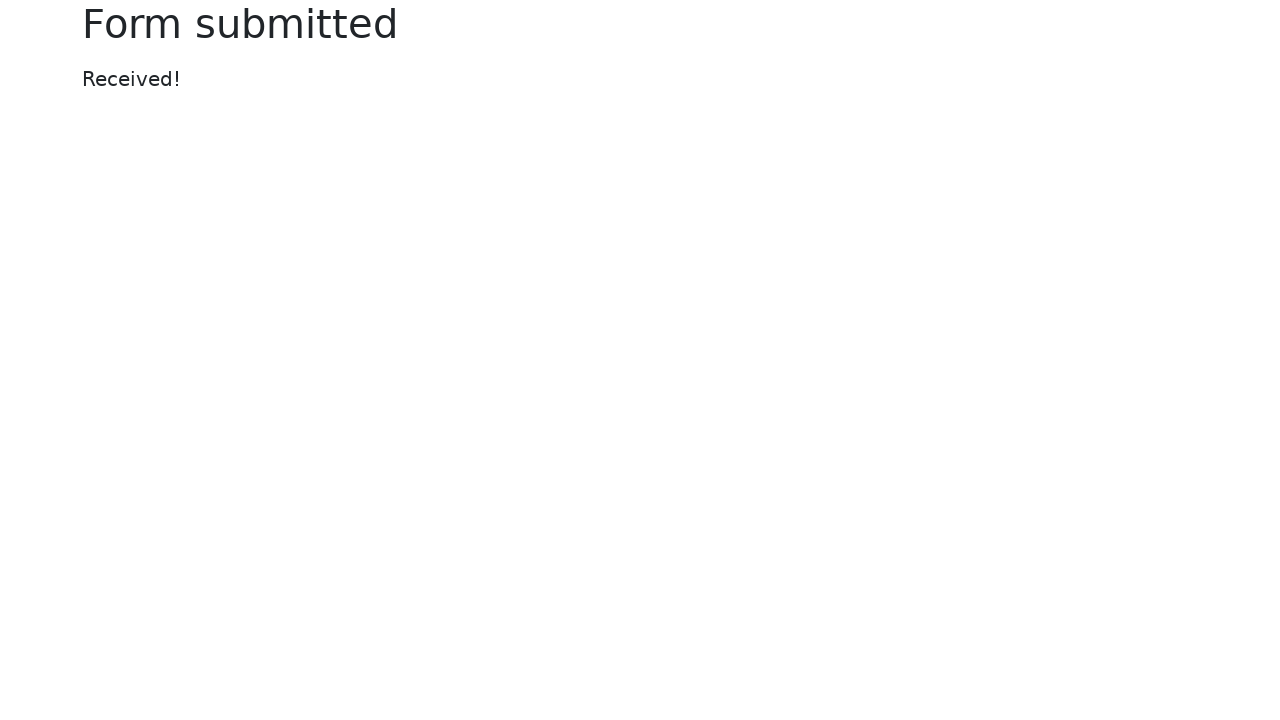

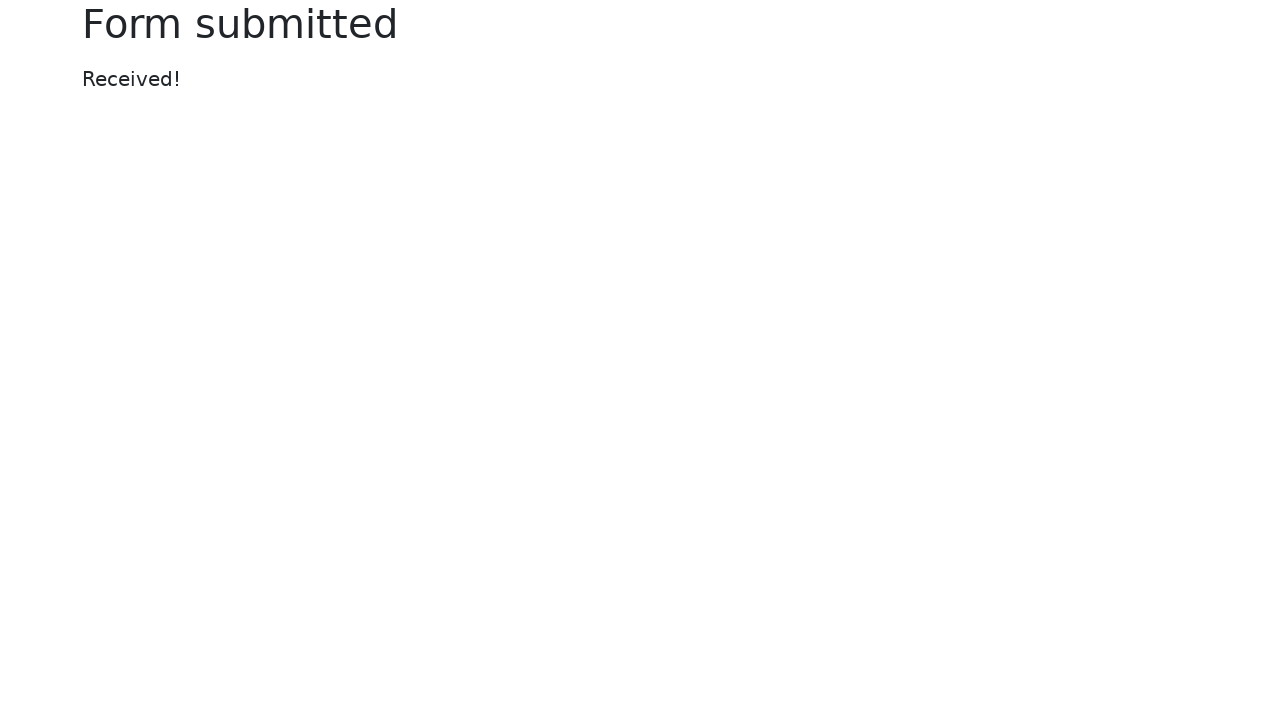